Tests dropdown selection functionality by selecting birth year (2000), birth month (January), and birth day (10) from three separate dropdown menus using different selection methods.

Starting URL: https://testcenter.techproeducation.com/index.php?page=dropdown

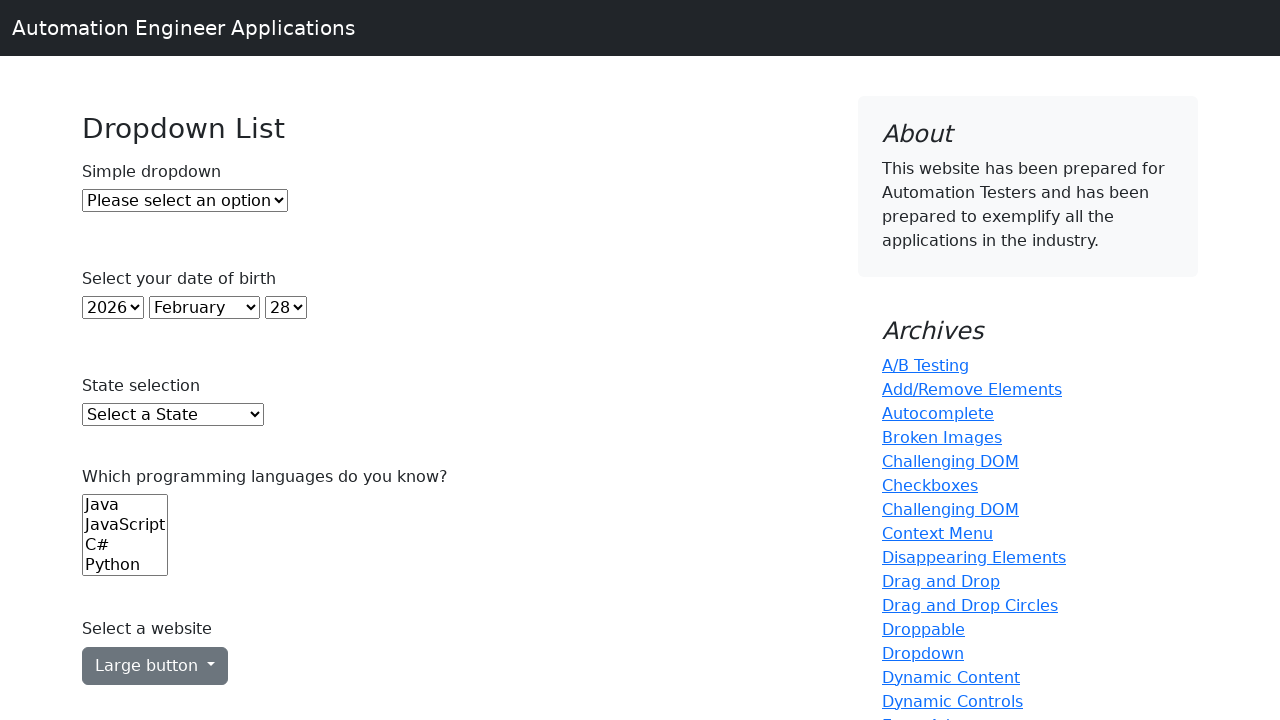

Selected birth year 2000 from year dropdown using index 22 on select#year
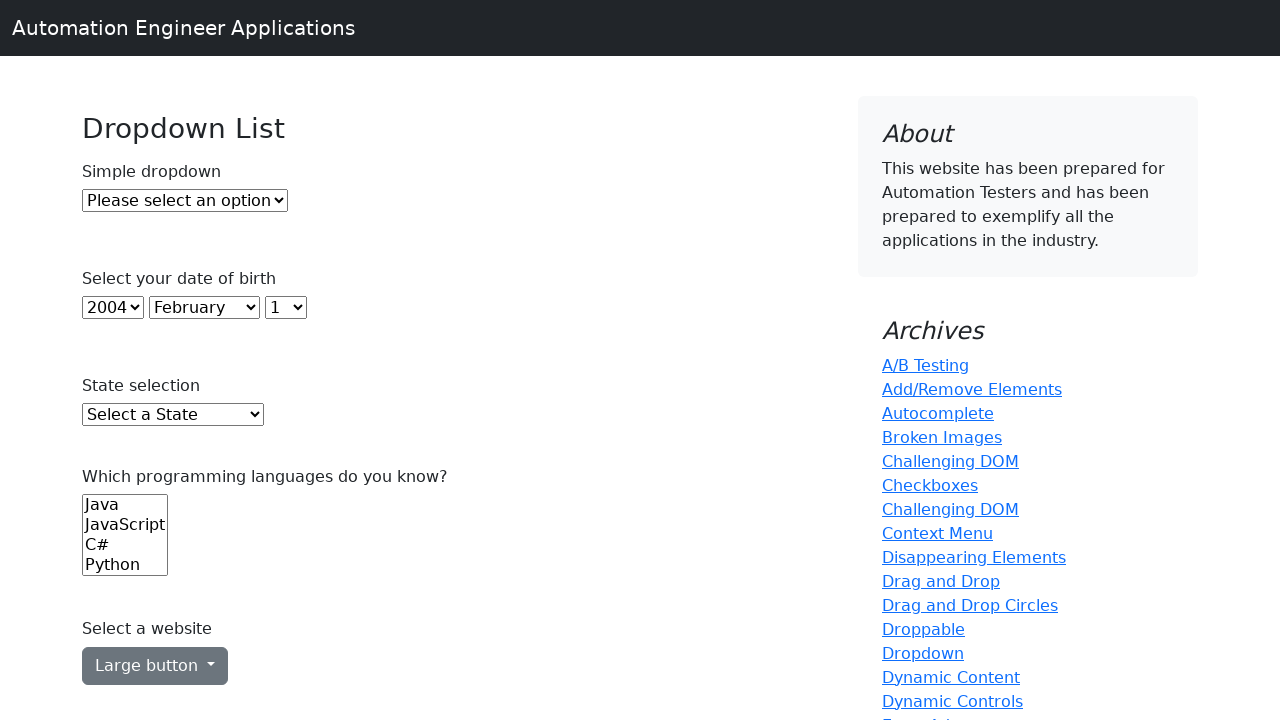

Selected birth month January from month dropdown using value '0' on select#month
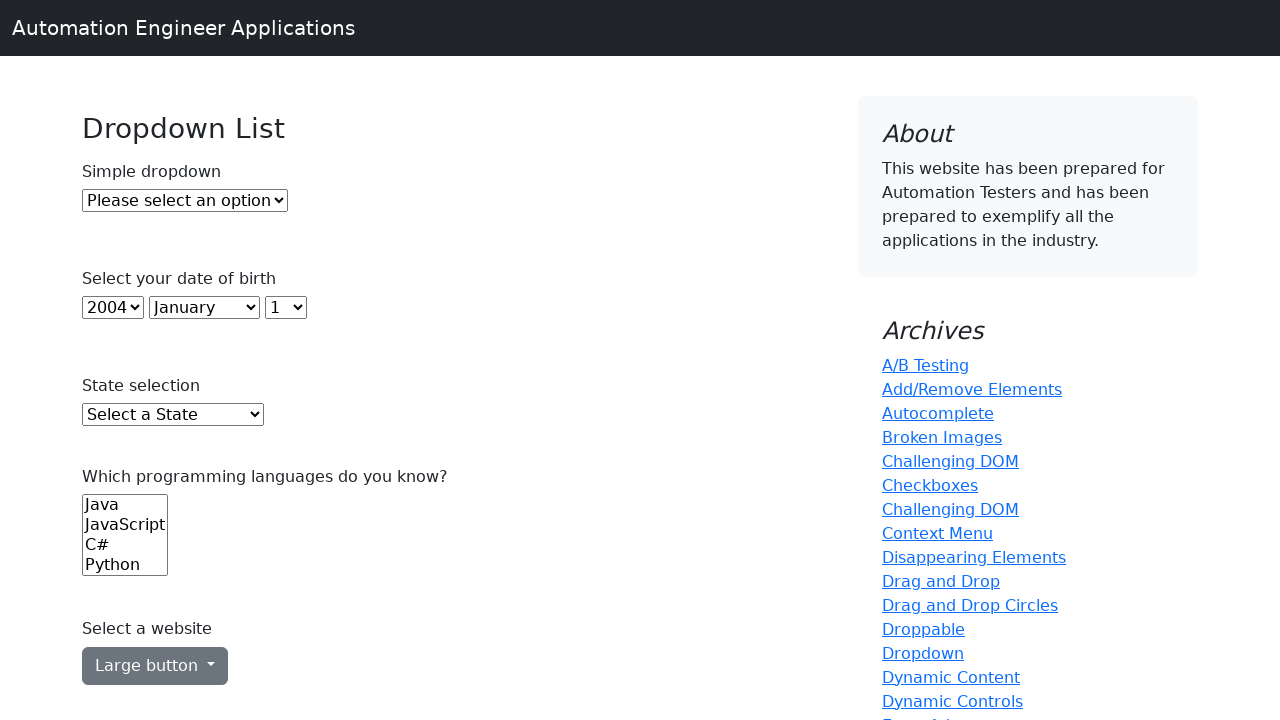

Selected birth day 10 from day dropdown using visible text label on select#day
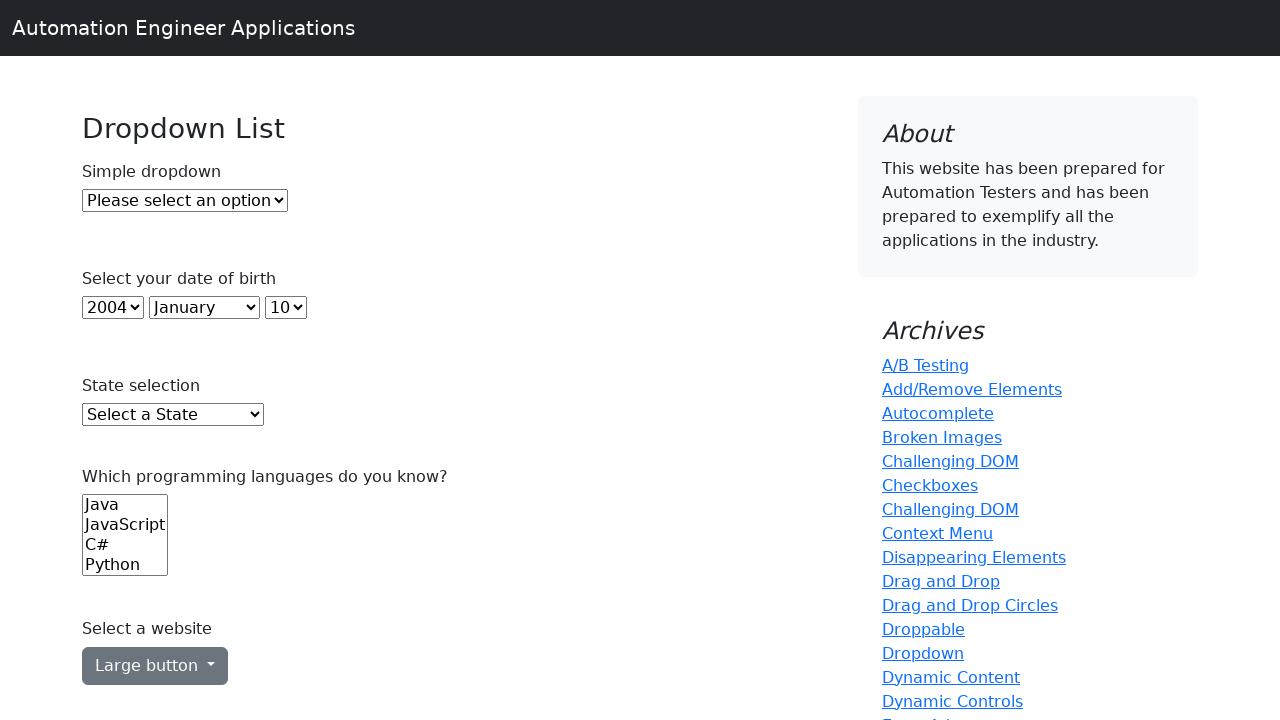

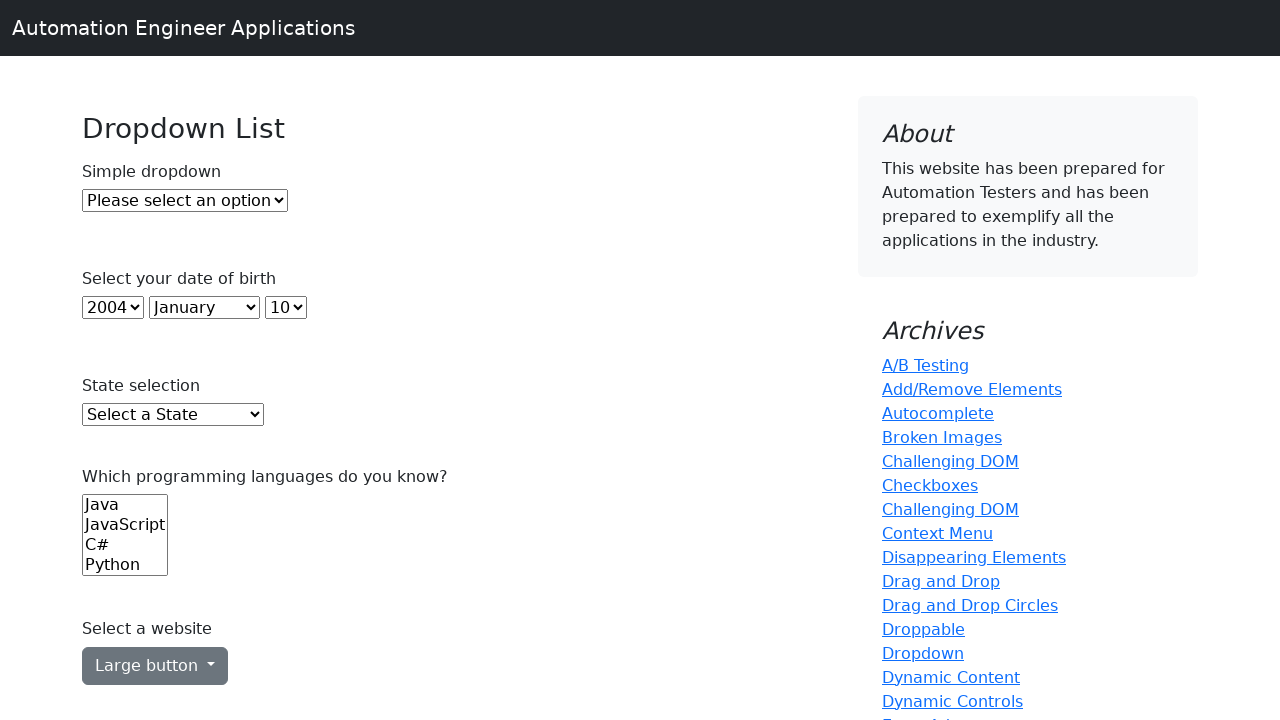